Tests passenger dropdown selection functionality on SpiceJet booking page by selecting 3 adults, 4 children, and 1 infant from dropdown menus and verifying the selections are displayed correctly.

Starting URL: https://book.spicejet.com/

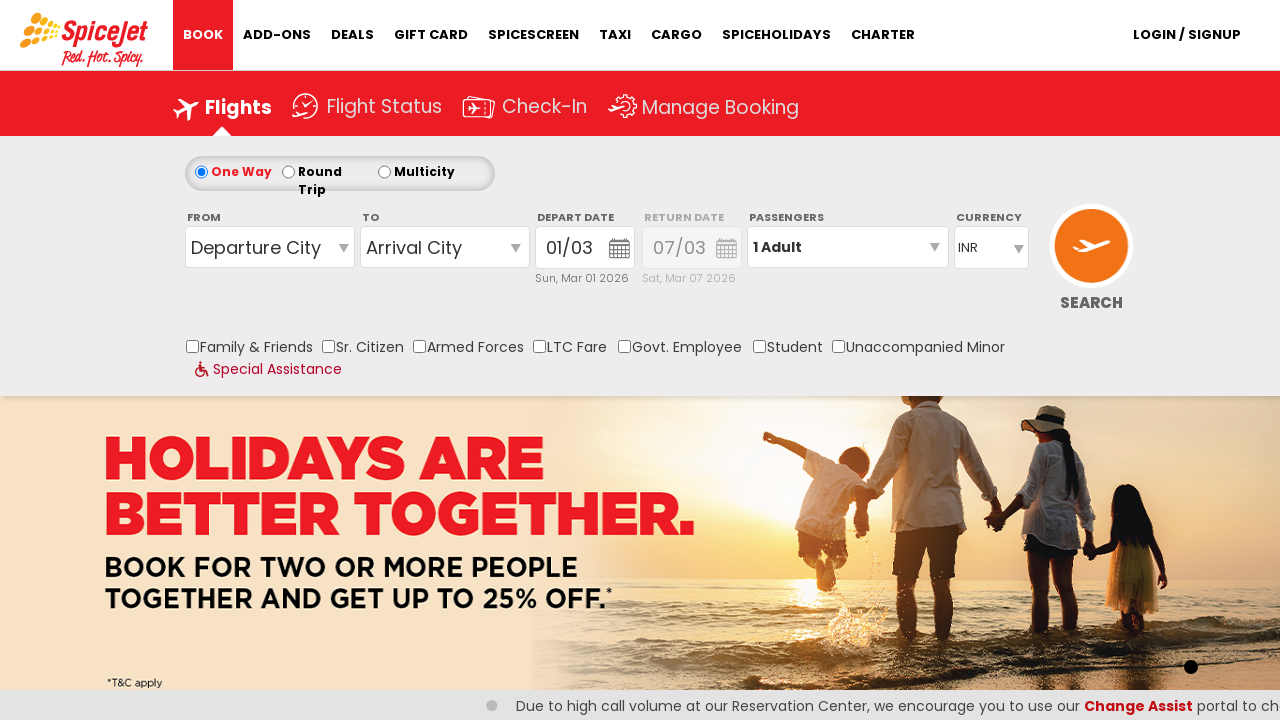

Waited for passenger info element to load
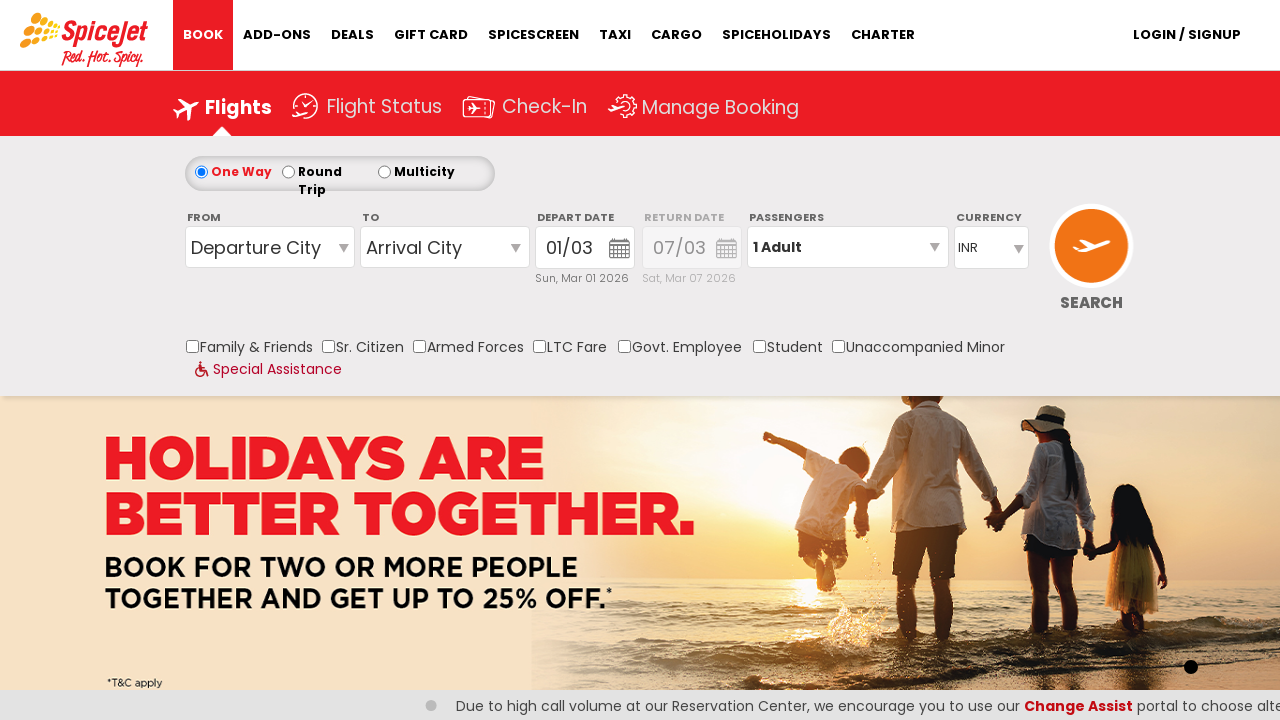

Clicked passenger info dropdown to expand it at (848, 247) on #divpaxinfo
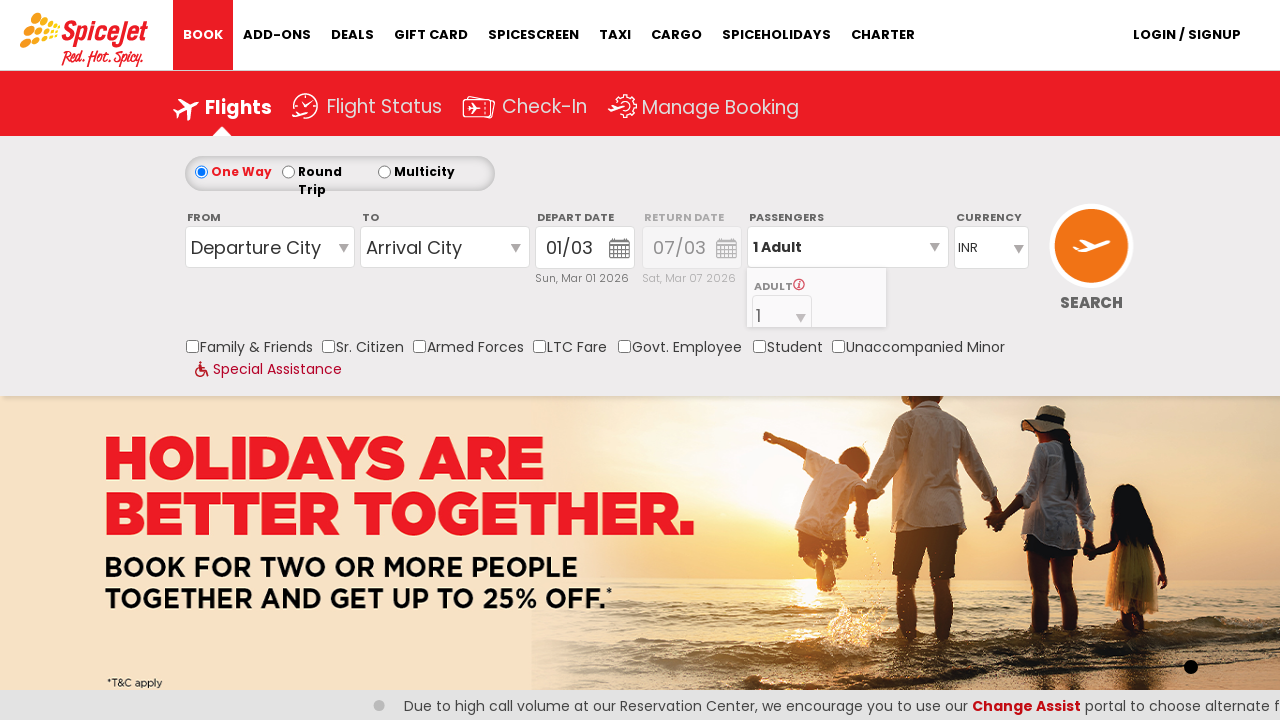

Selected 3 adults from the adult dropdown on select[name='ControlGroupSearchView$AvailabilitySearchInputSearchView$DropDownLi
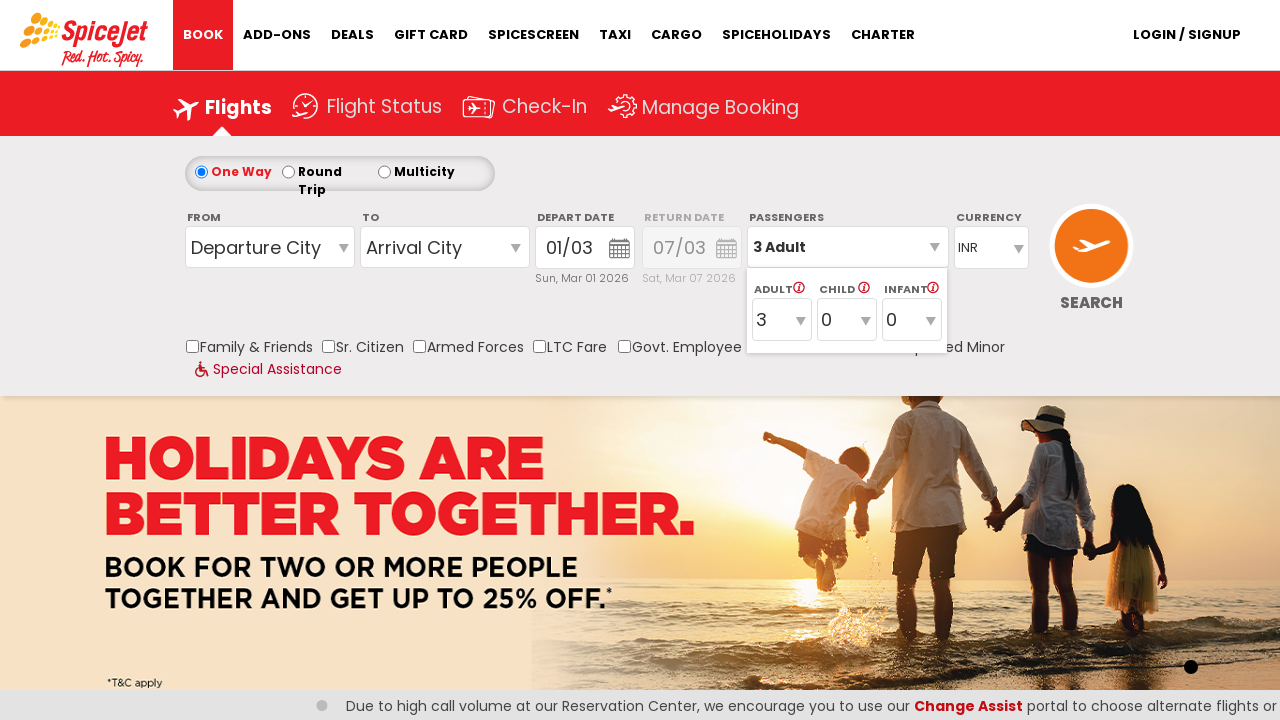

Selected 4 children from the child dropdown on #ControlGroupSearchView_AvailabilitySearchInputSearchView_DropDownListPassengerT
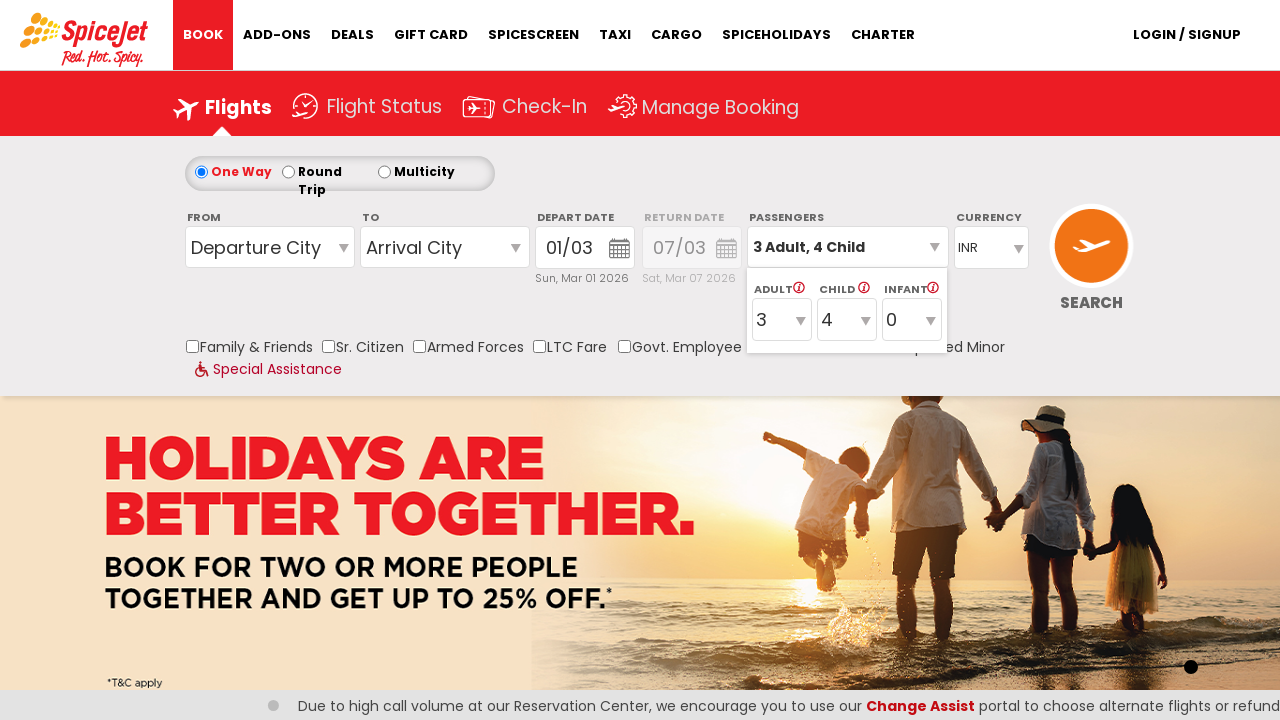

Selected 1 infant from the infant dropdown on select[name='ControlGroupSearchView$AvailabilitySearchInputSearchView$DropDownLi
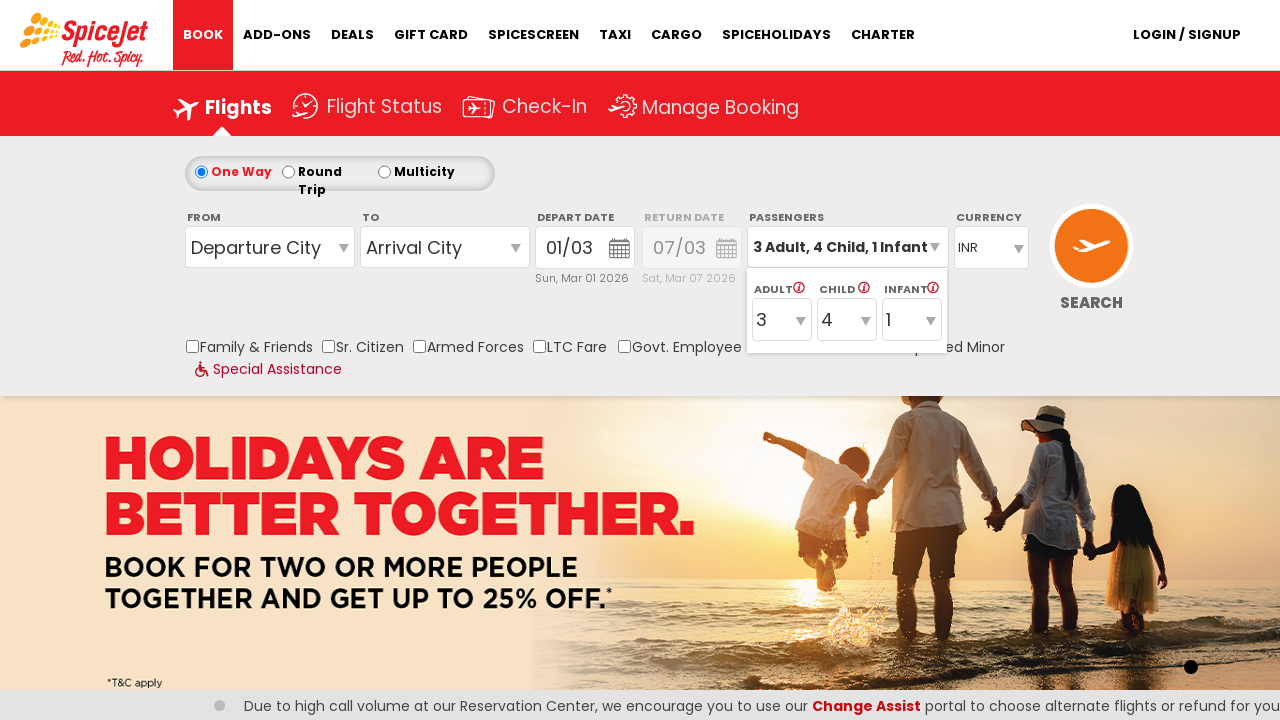

Waited for passenger info to update
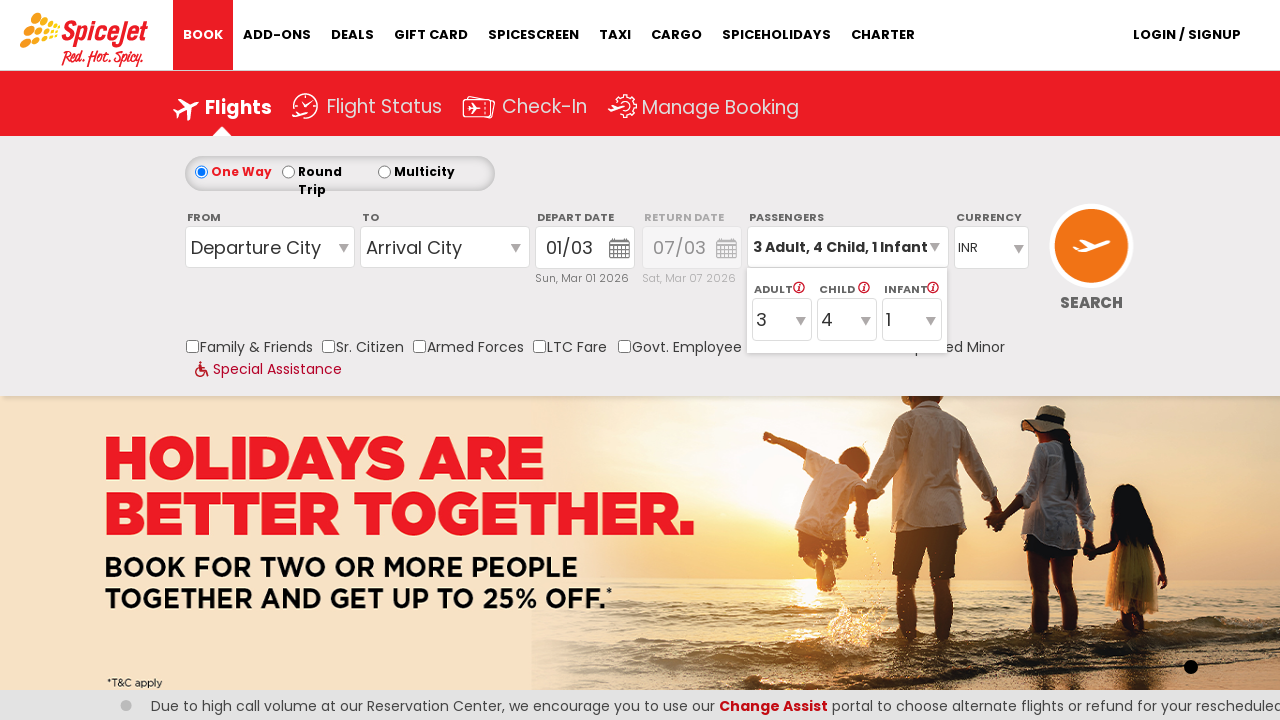

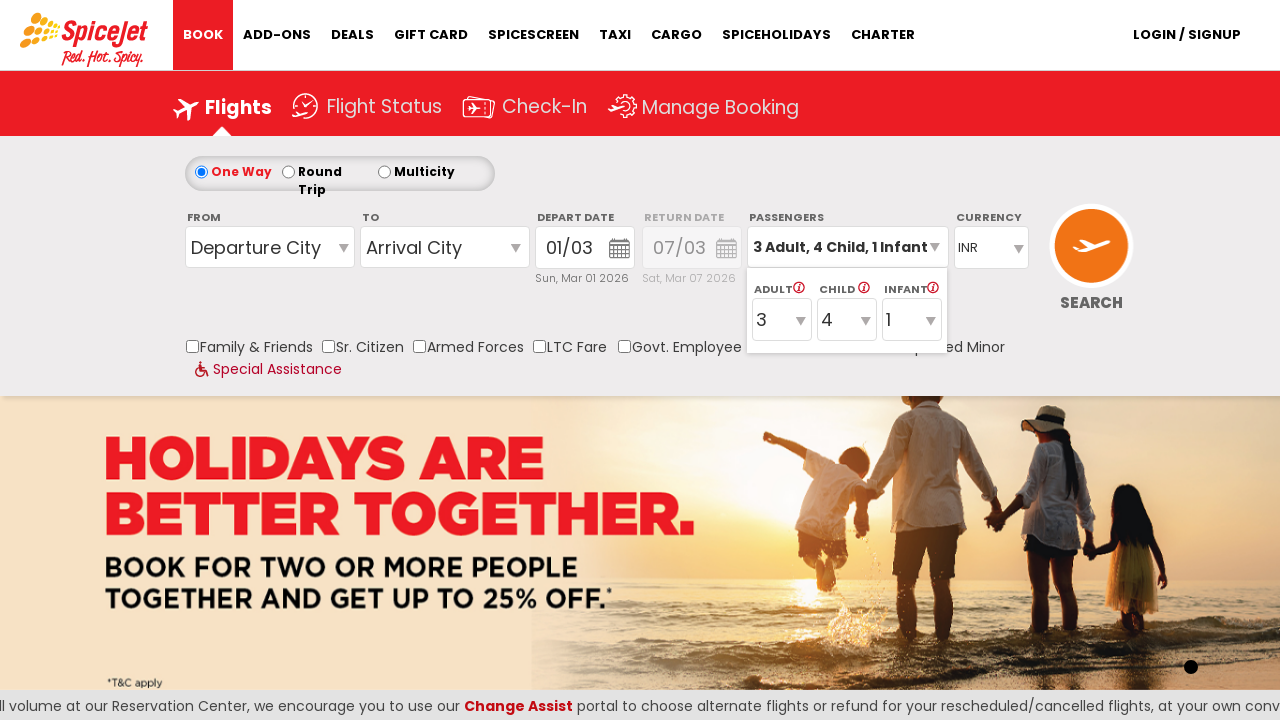